Tests form validation and submission on LambdaTest's input form demo page by first attempting to submit an empty form to trigger validation, then filling all form fields and submitting successfully

Starting URL: https://www.lambdatest.com/selenium-playground/input-form-demo

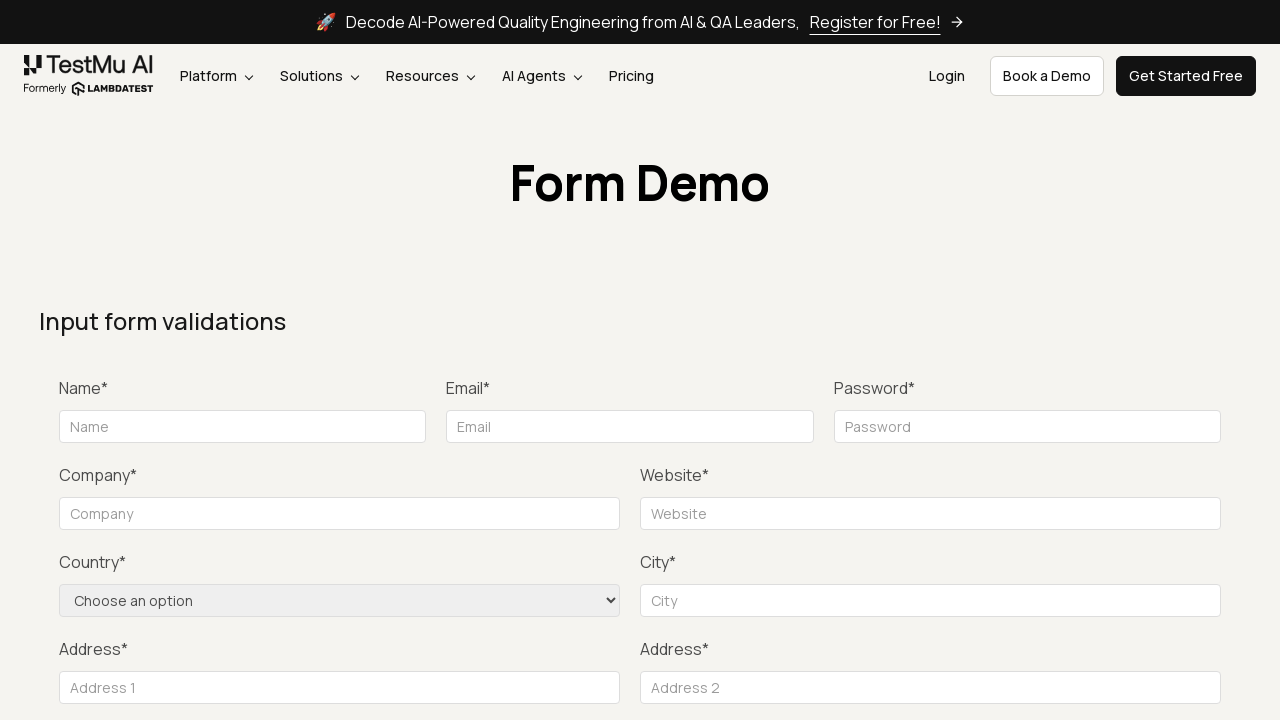

Submit button became visible
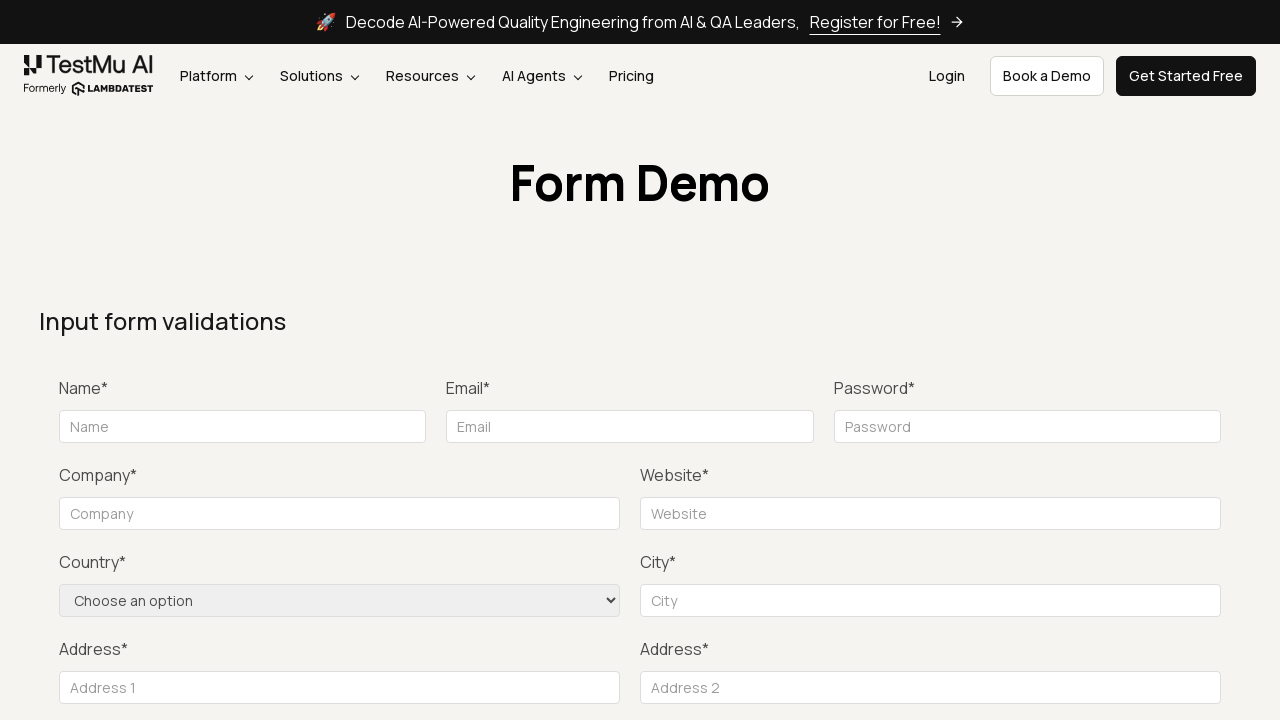

Clicked submit button on empty form to trigger validation errors at (1131, 360) on //*[@id="seleniumform"]/div[6]/button
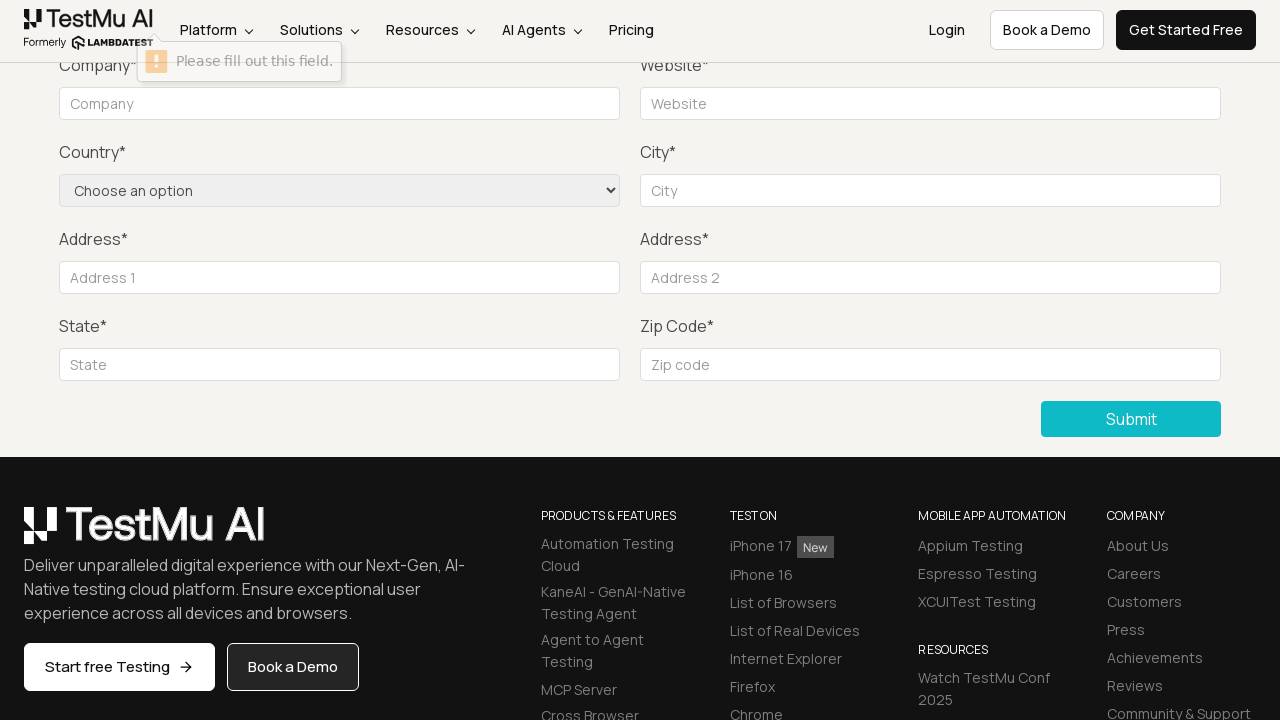

Filled name field with 'Kiran' on //*[@id="name"]
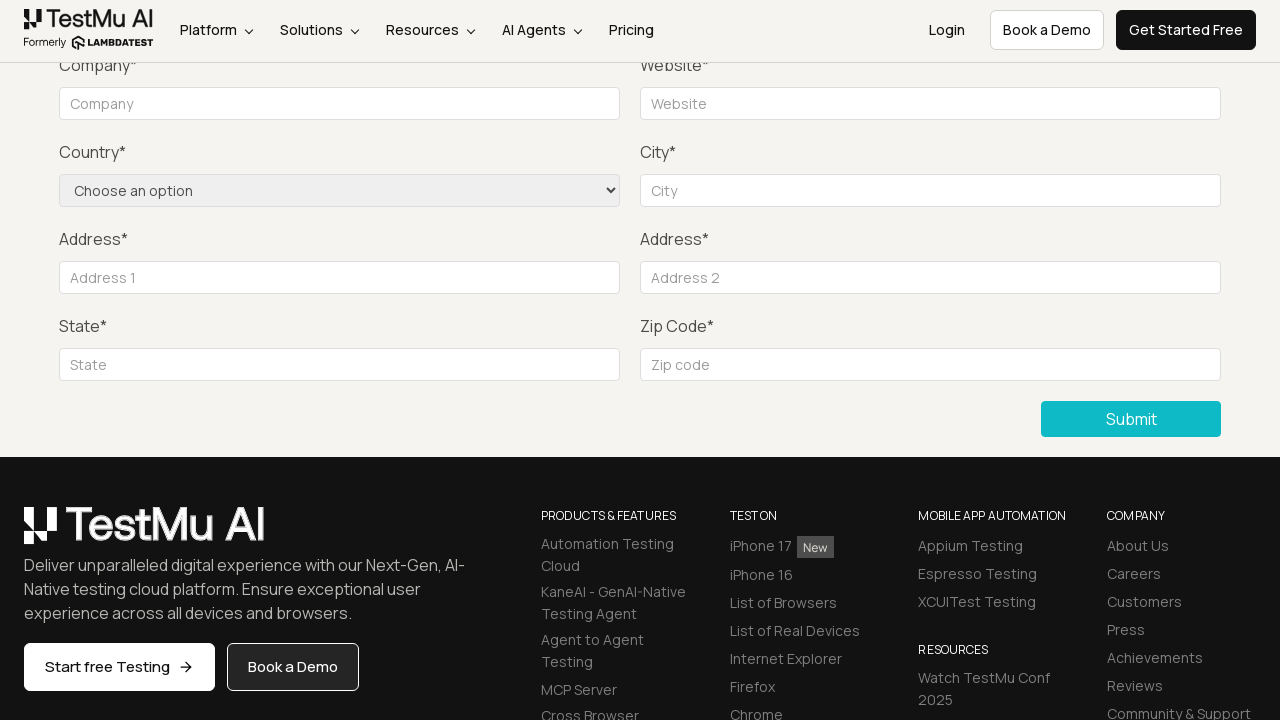

Filled email field with 'Kiranaddala99@gmail.com' on //*[@id="inputEmail4"]
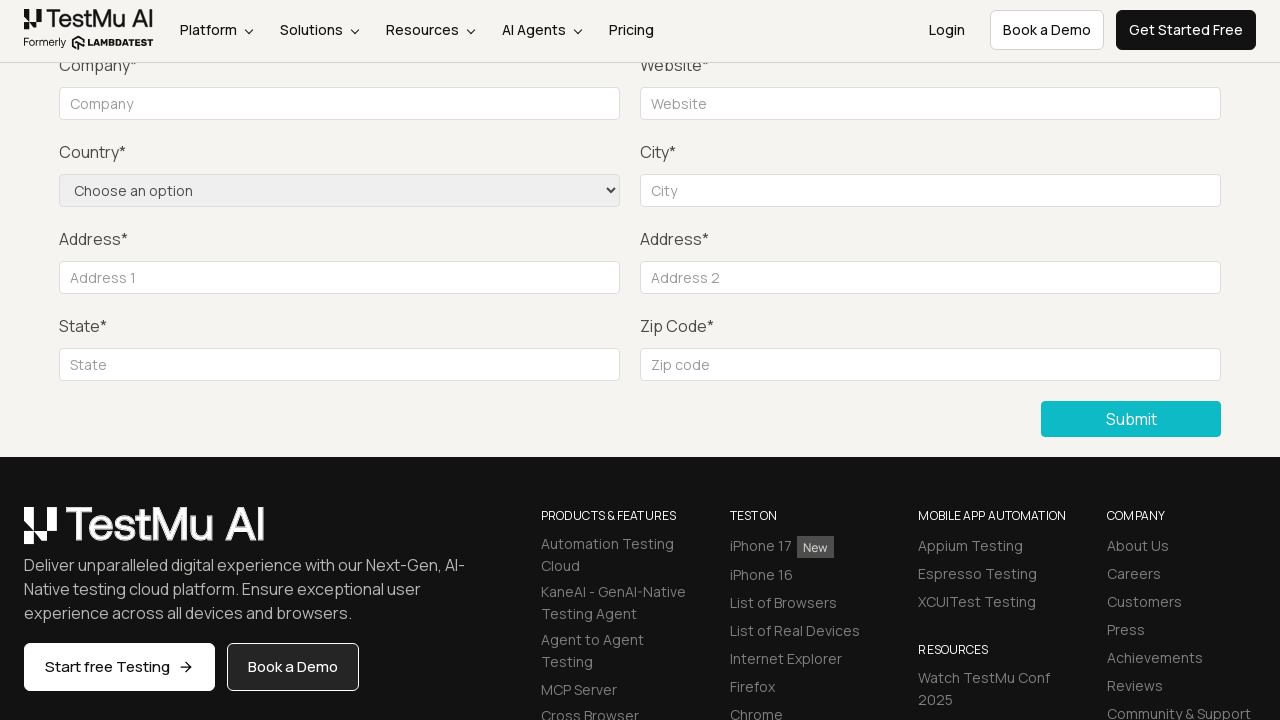

Filled password field on //*[@id="inputPassword4"]
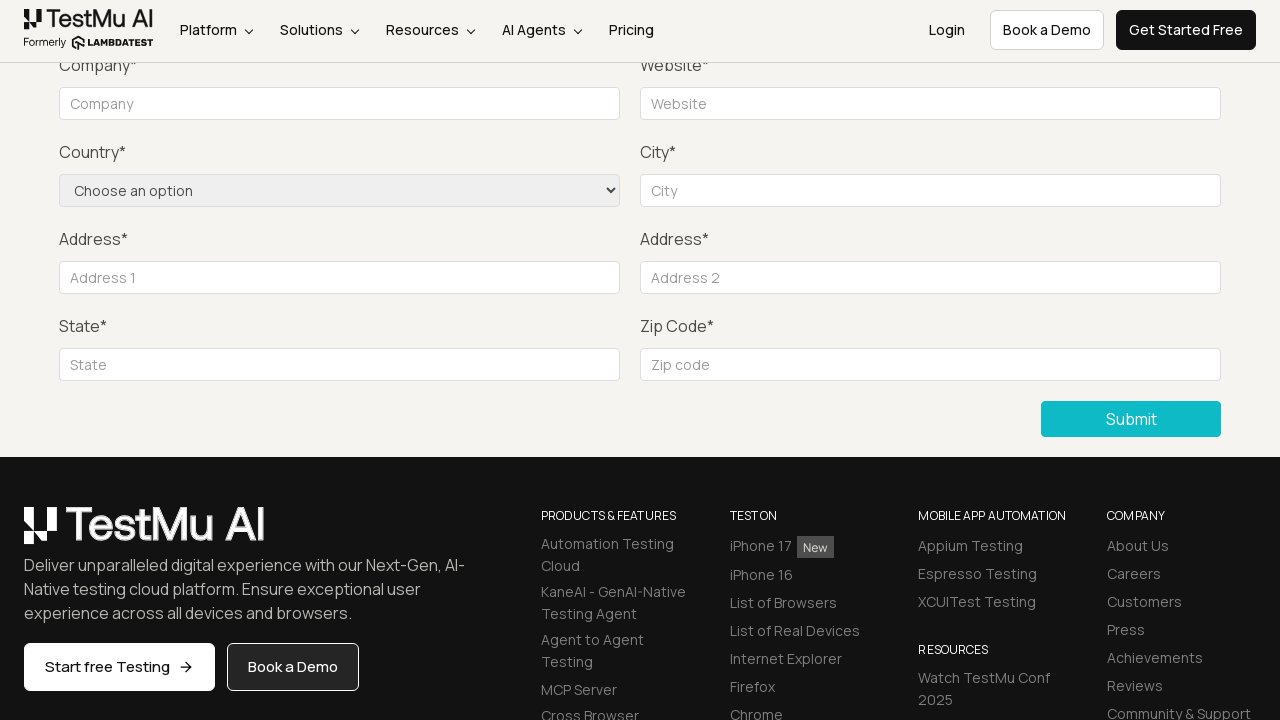

Filled company field with 'Wipro' on //*[@id="company"]
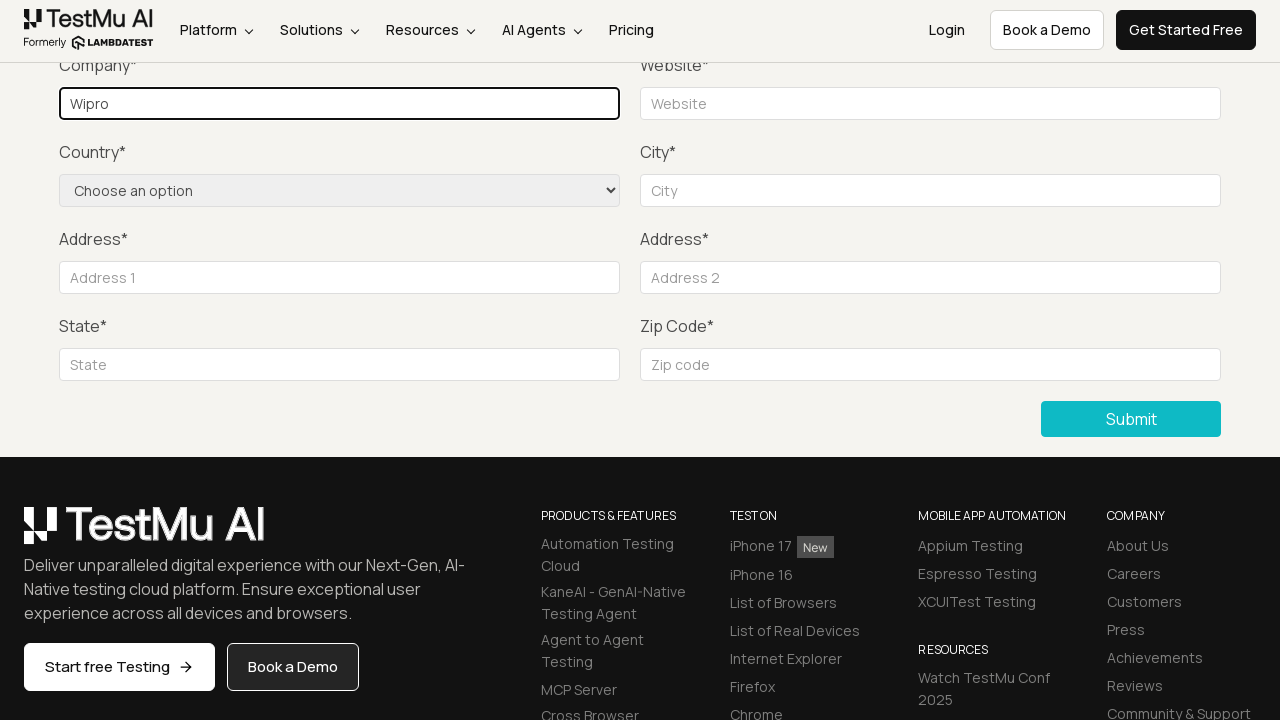

Filled website name field with 'Website' on //*[@id="websitename"]
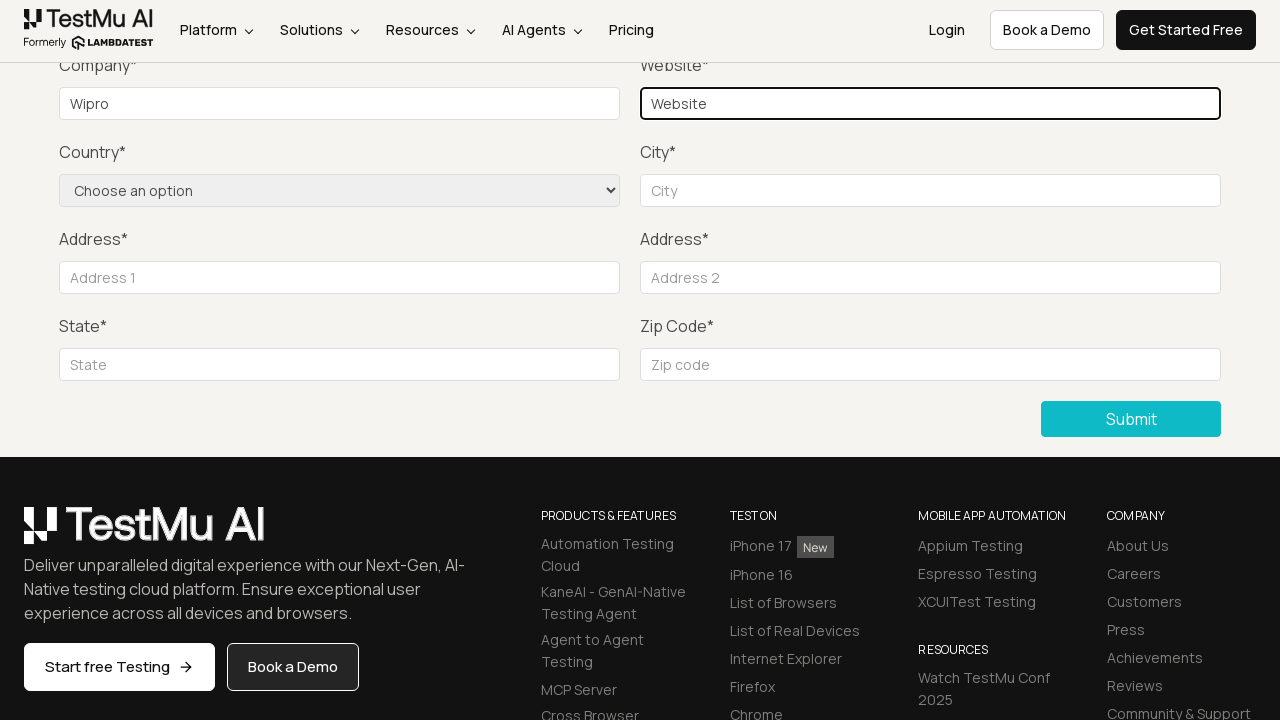

Selected 'United States' from country dropdown on //*[@id="seleniumform"]/div[3]/div[1]/select
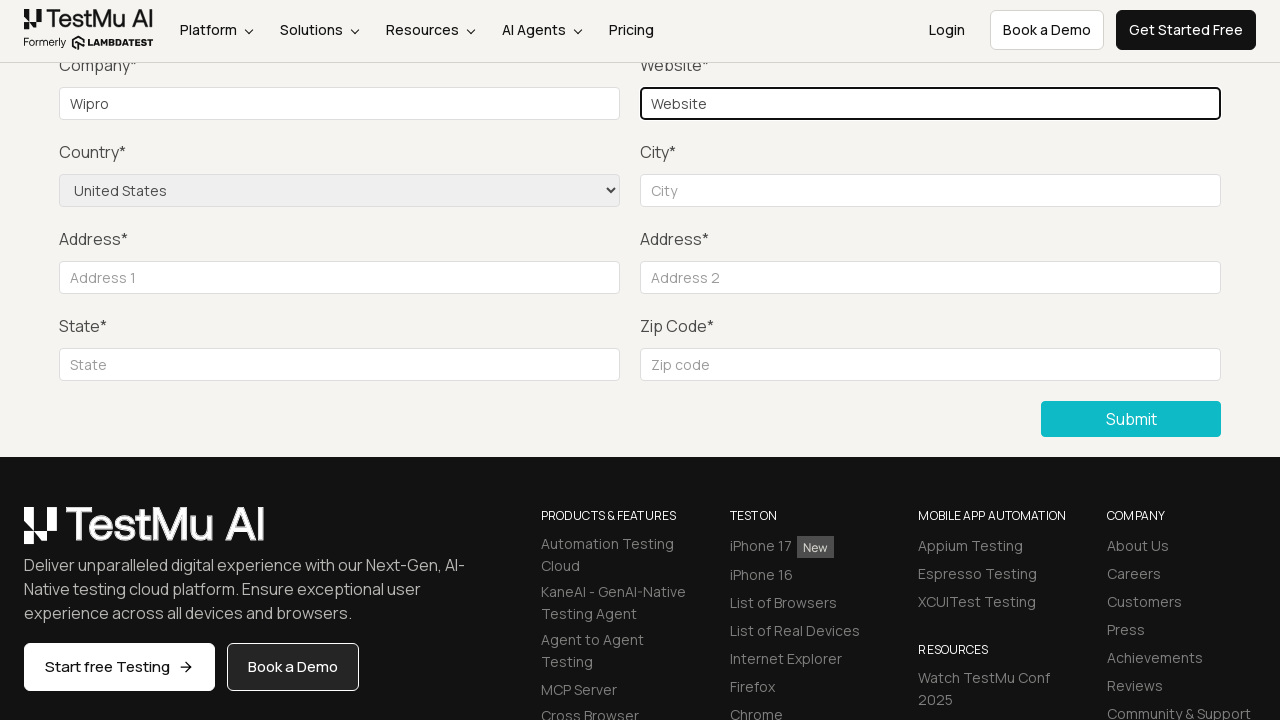

Filled city field with 'NY' on //*[@id="inputCity"]
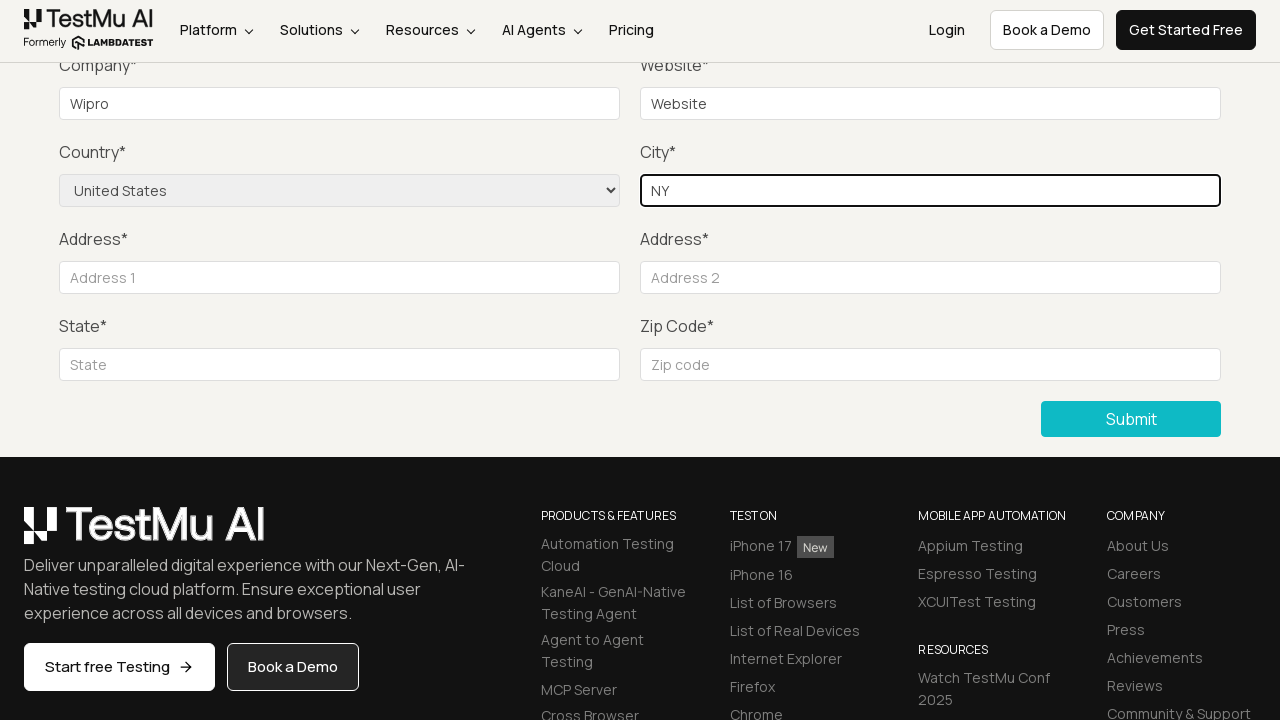

Filled address 1 field with 'Bank Street' on //*[@id="inputAddress1"]
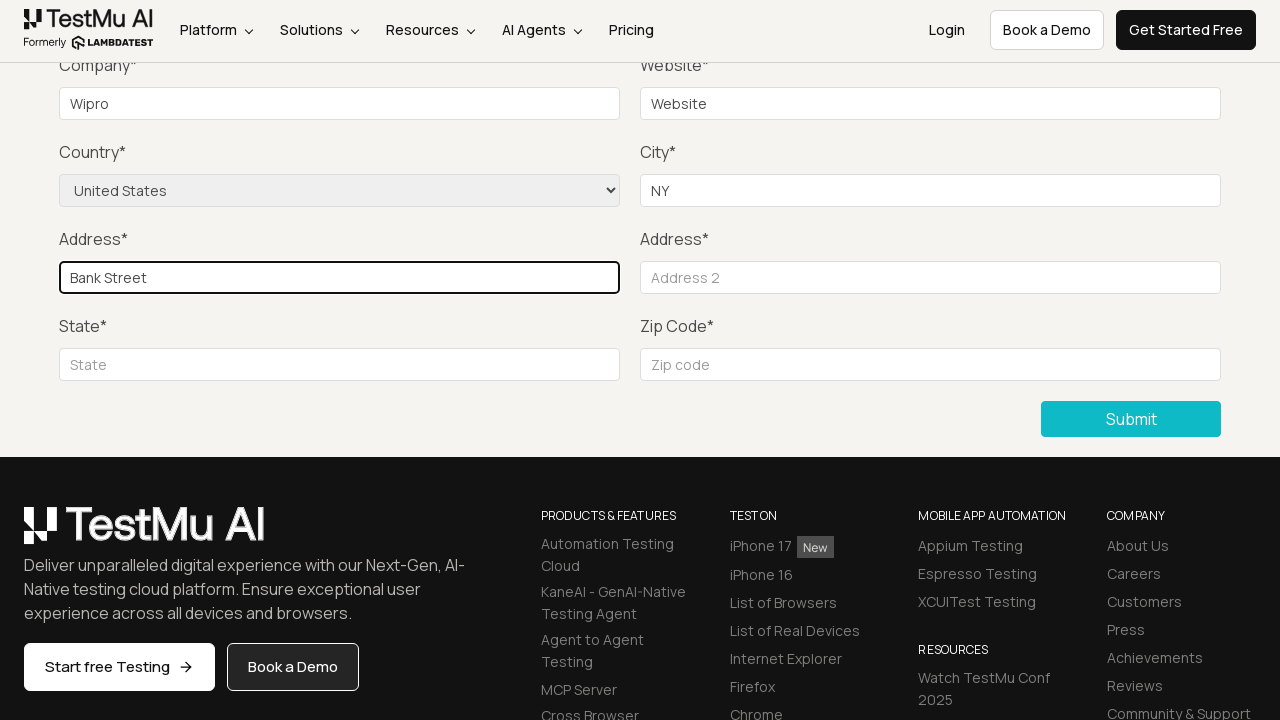

Filled address 2 field with 'Near AIG' on //*[@id="inputAddress2"]
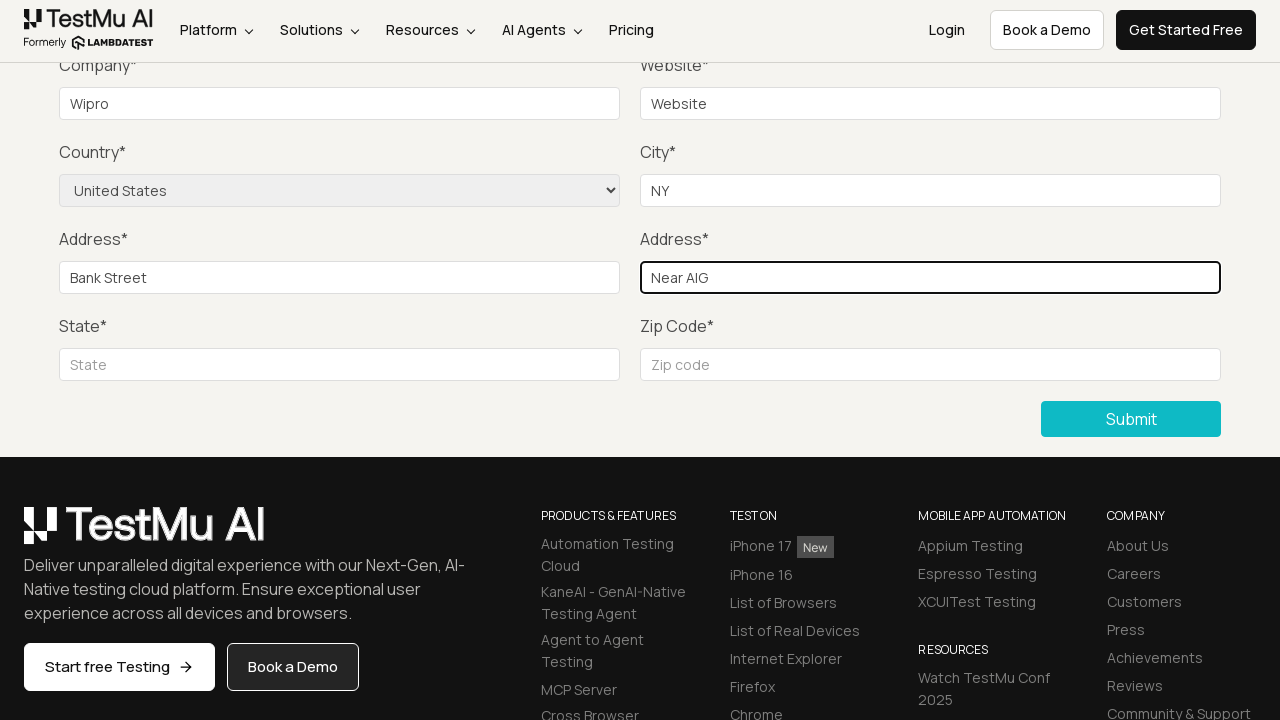

Filled state field with 'New York' on //*[@id="inputState"]
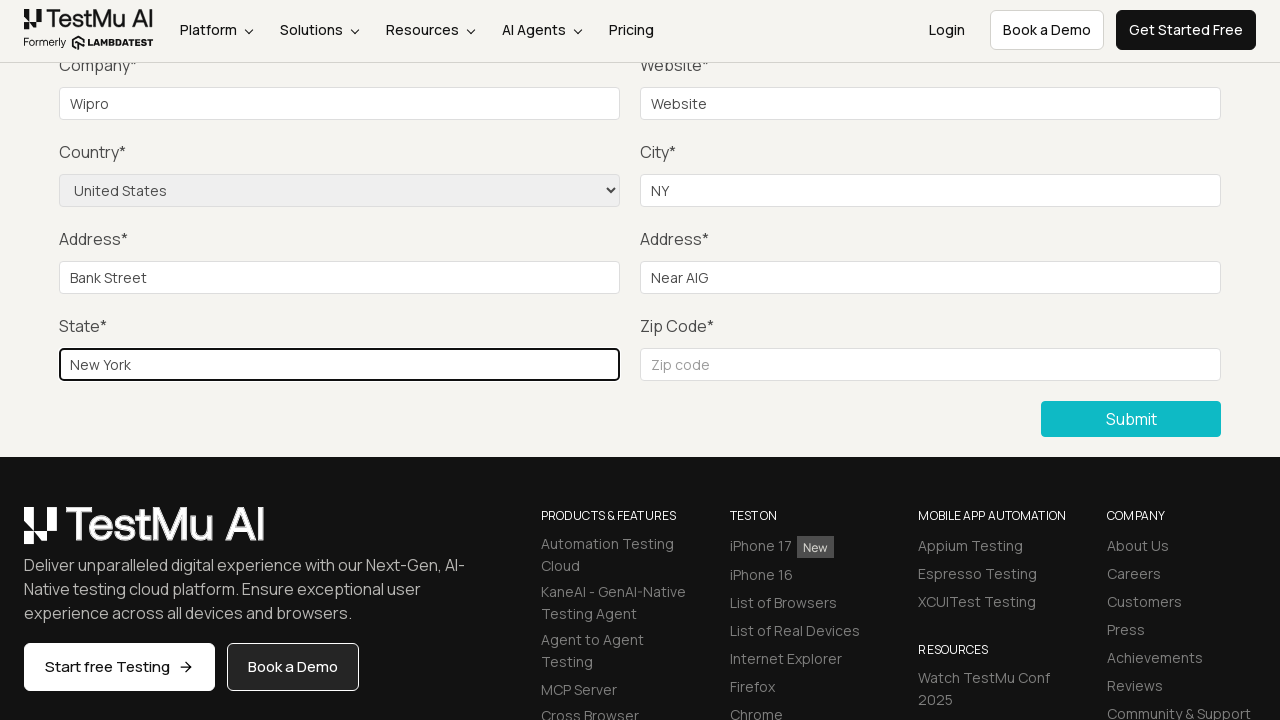

Filled zip code field with '500089' on //*[@id="inputZip"]
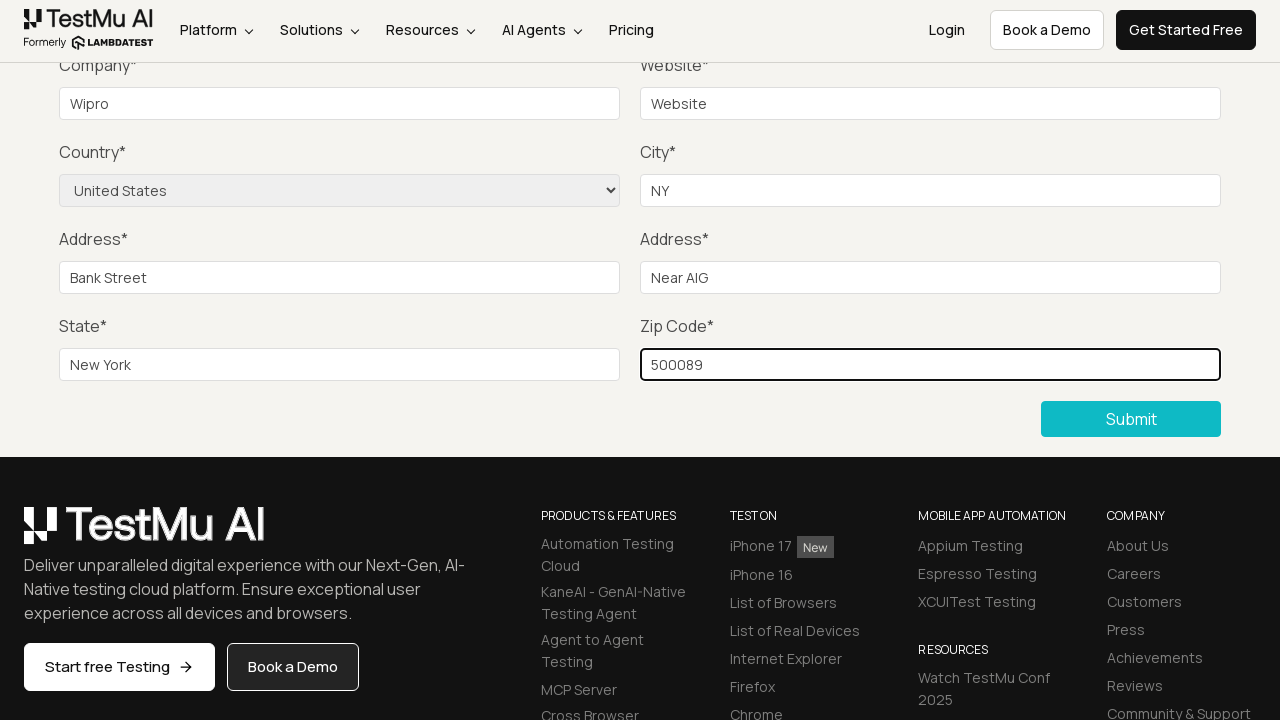

Clicked submit button to submit completed form at (1131, 419) on //*[@id="seleniumform"]/div[6]/button
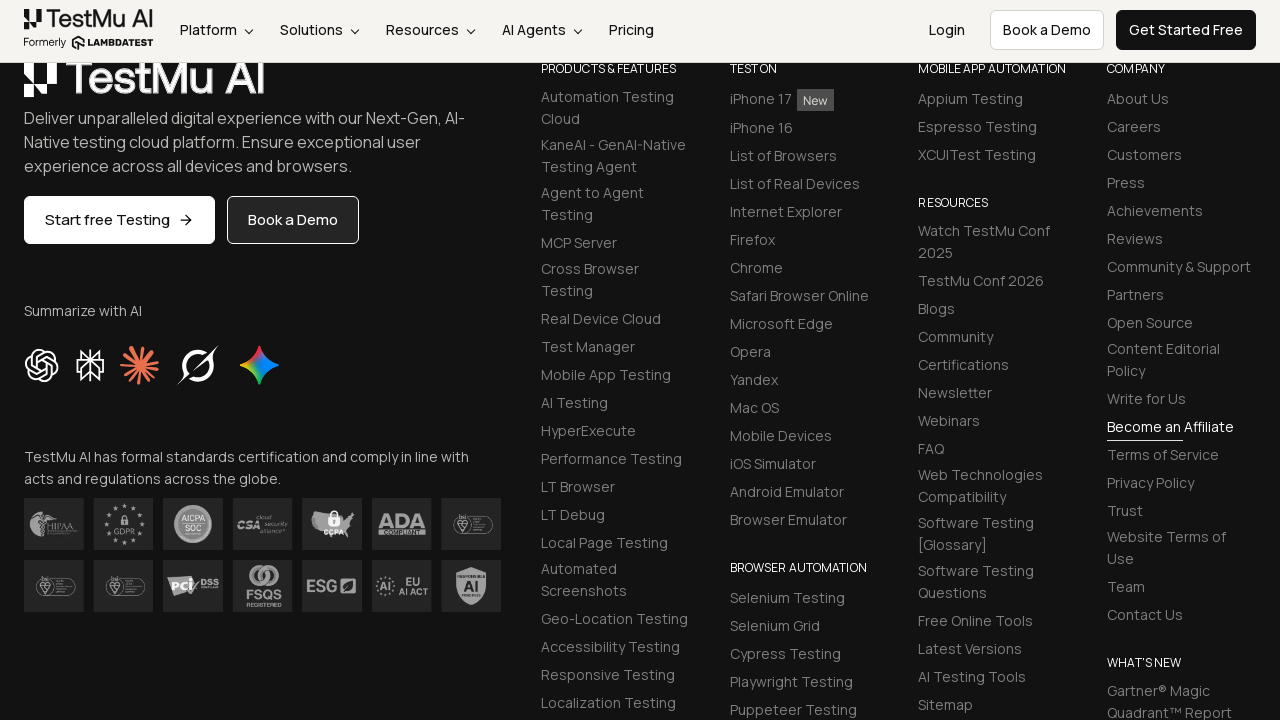

Success message appeared confirming form submission
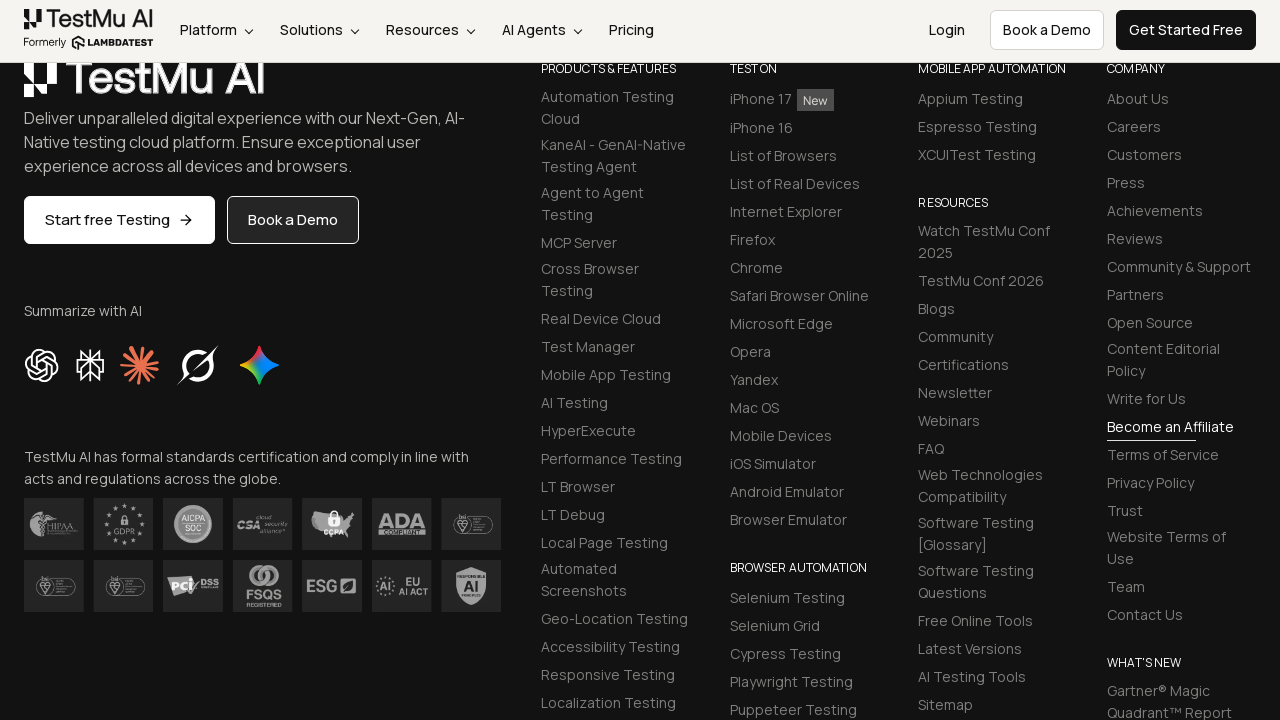

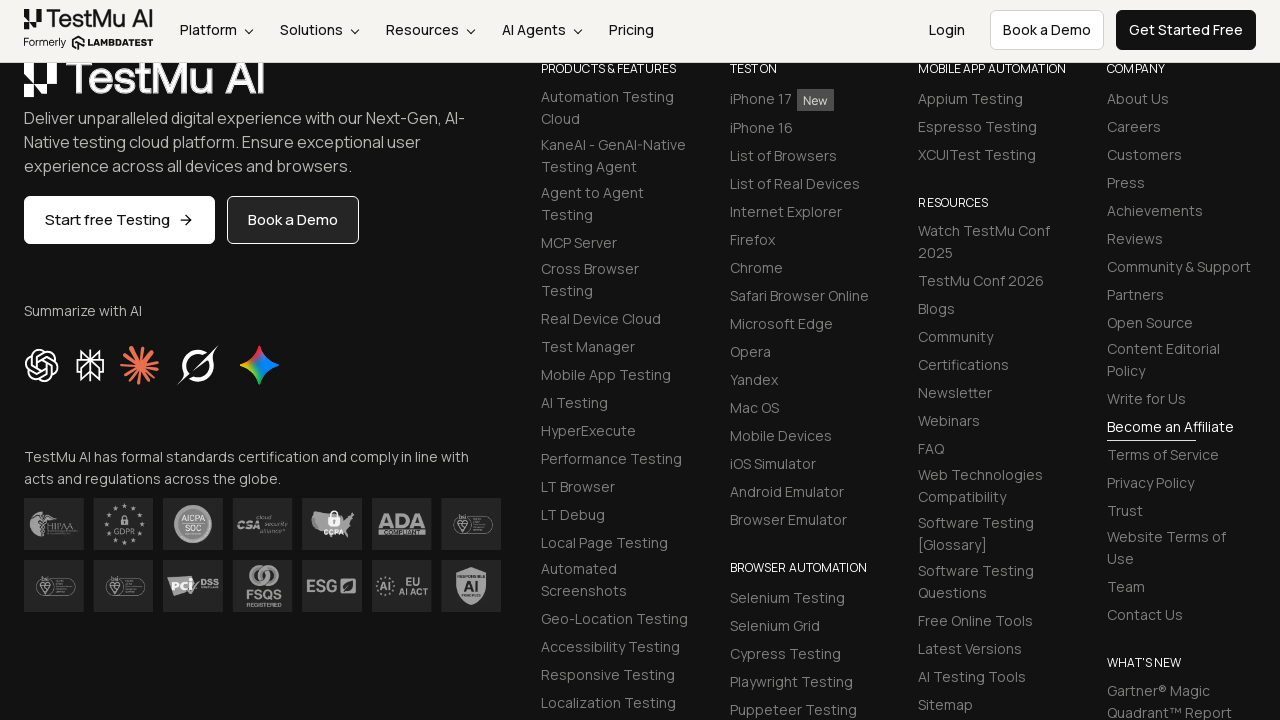